Tests iframe handling by switching between multiple frames and clicking dropdown elements within each frame

Starting URL: https://www.hyrtutorials.com/p/frames-practice.html

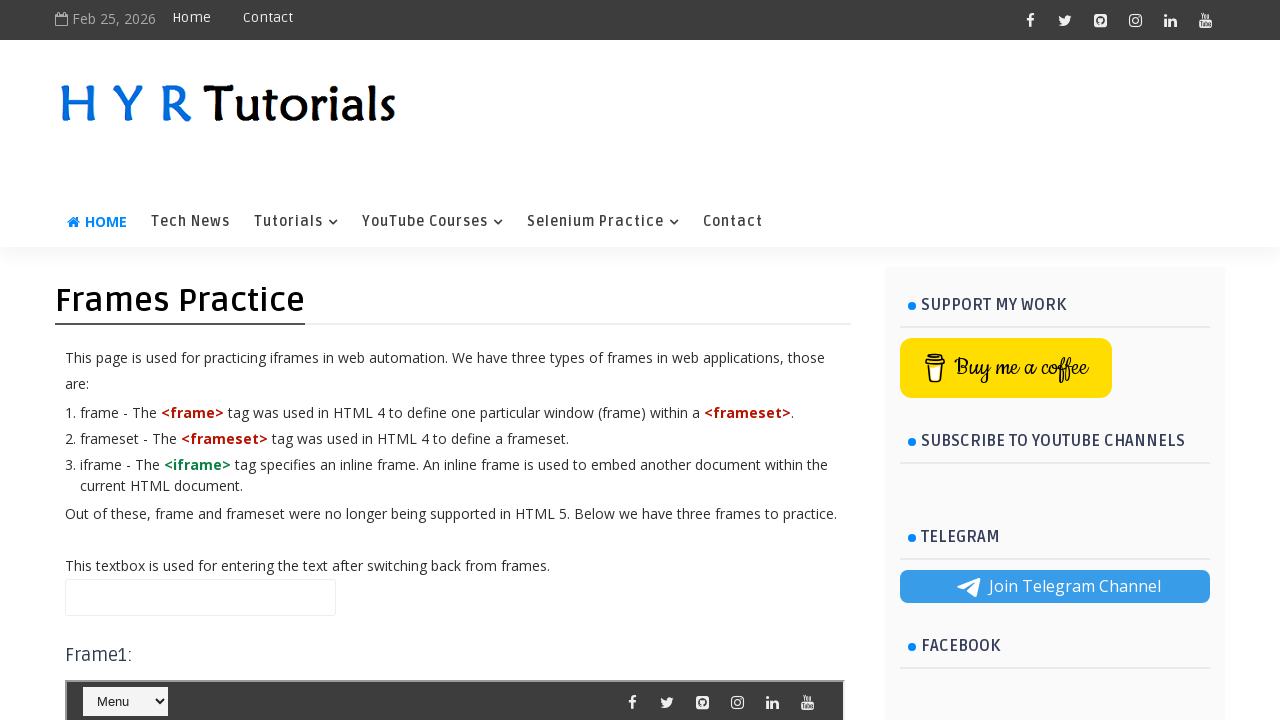

Located first iframe with id 'frm1'
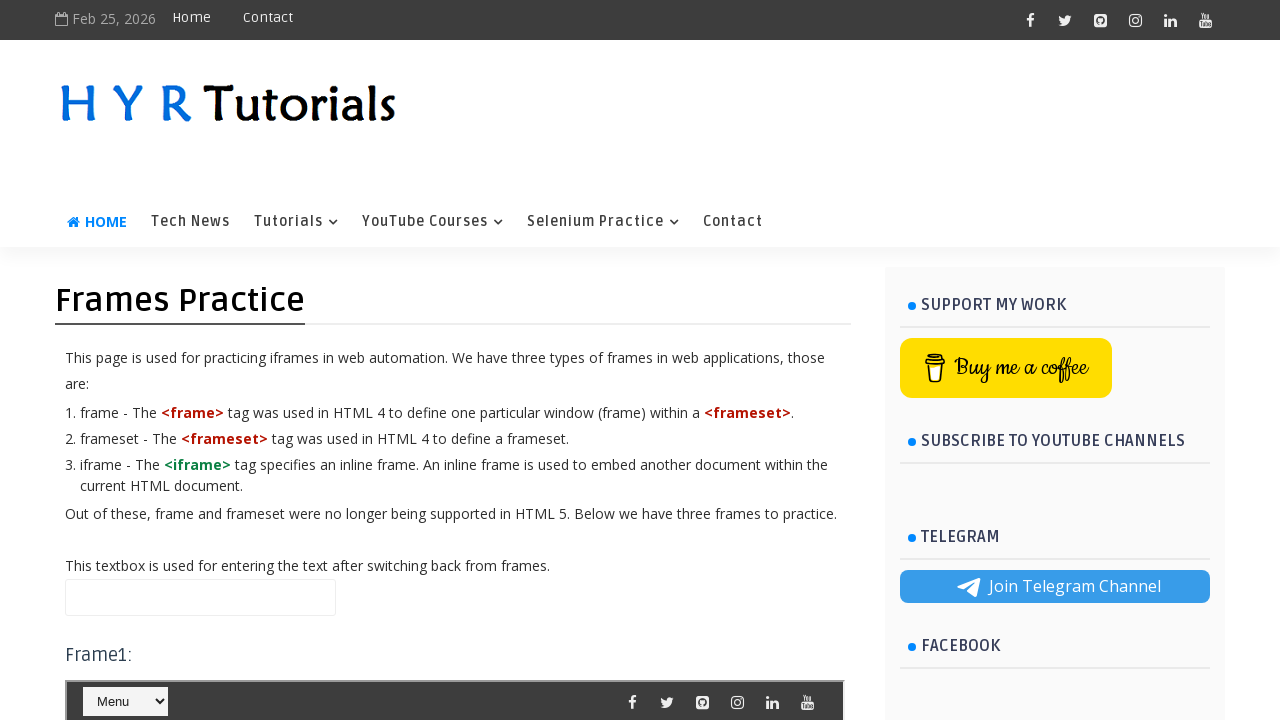

Clicked dropdown element in first iframe at (275, 360) on #frm1 >> internal:control=enter-frame >> #selectnav1
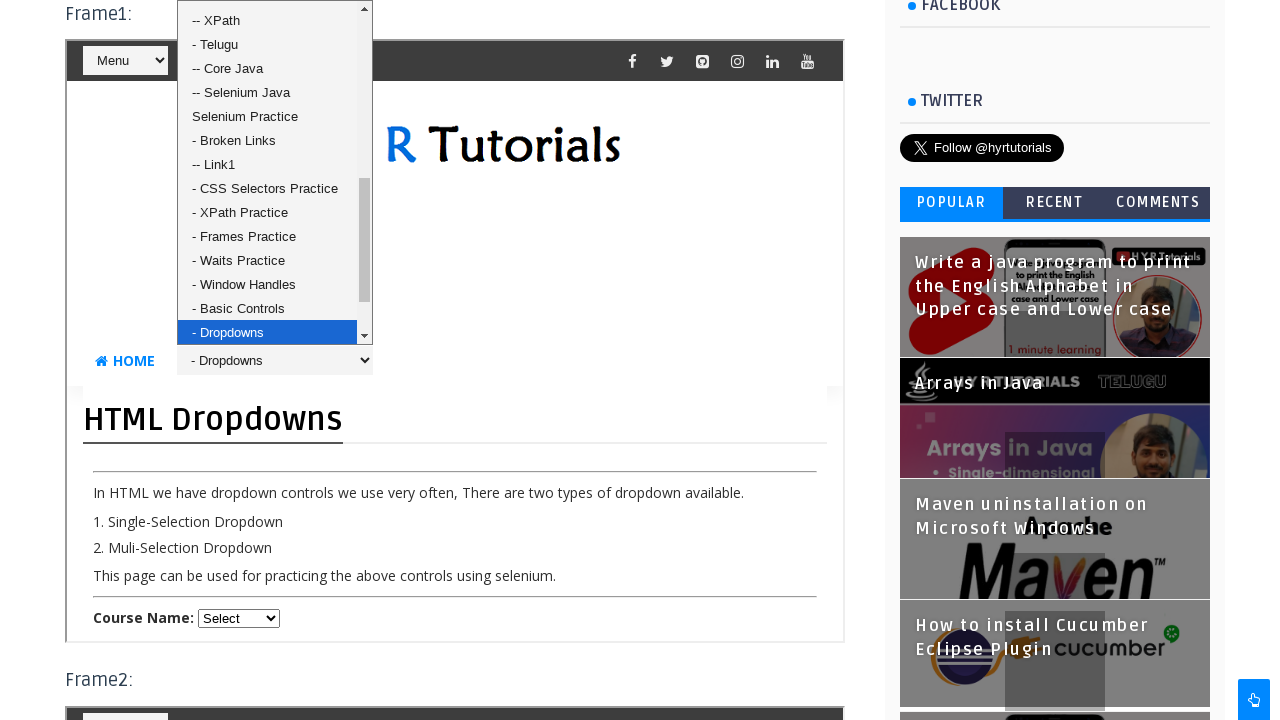

Located second iframe with id 'frm2'
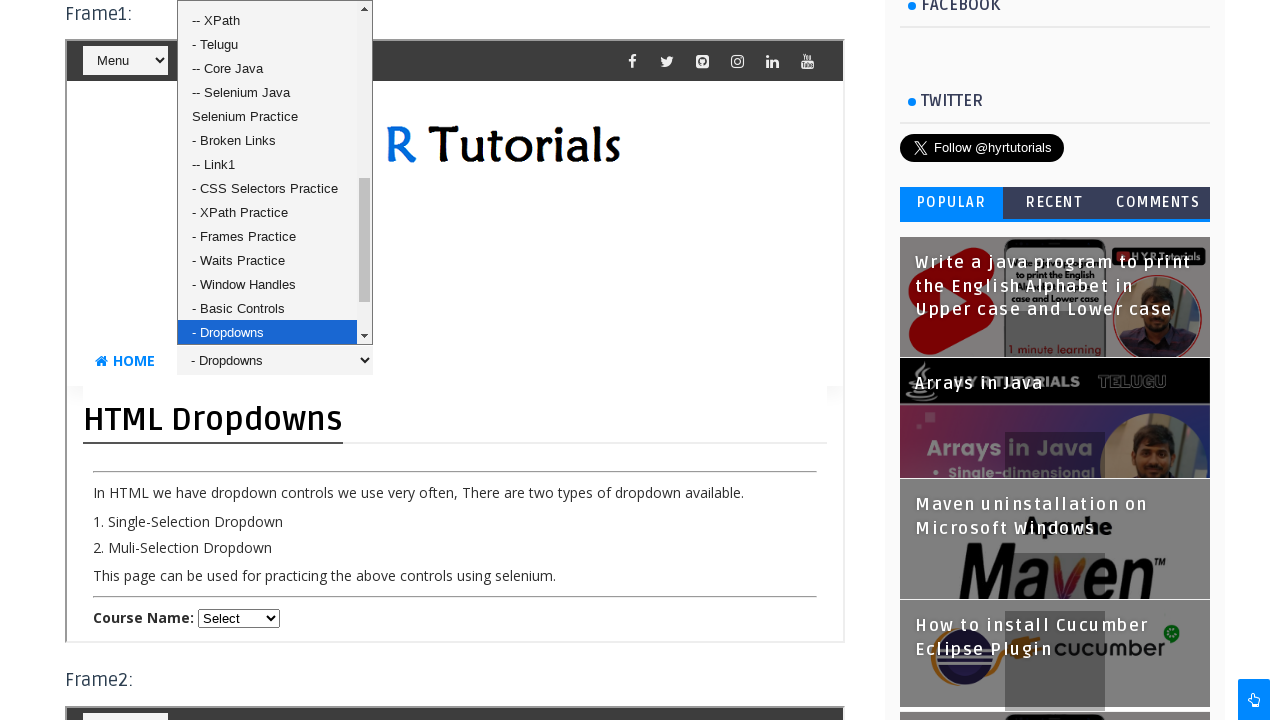

Clicked dropdown element in second iframe at (275, 360) on #frm2 >> internal:control=enter-frame >> #selectnav1
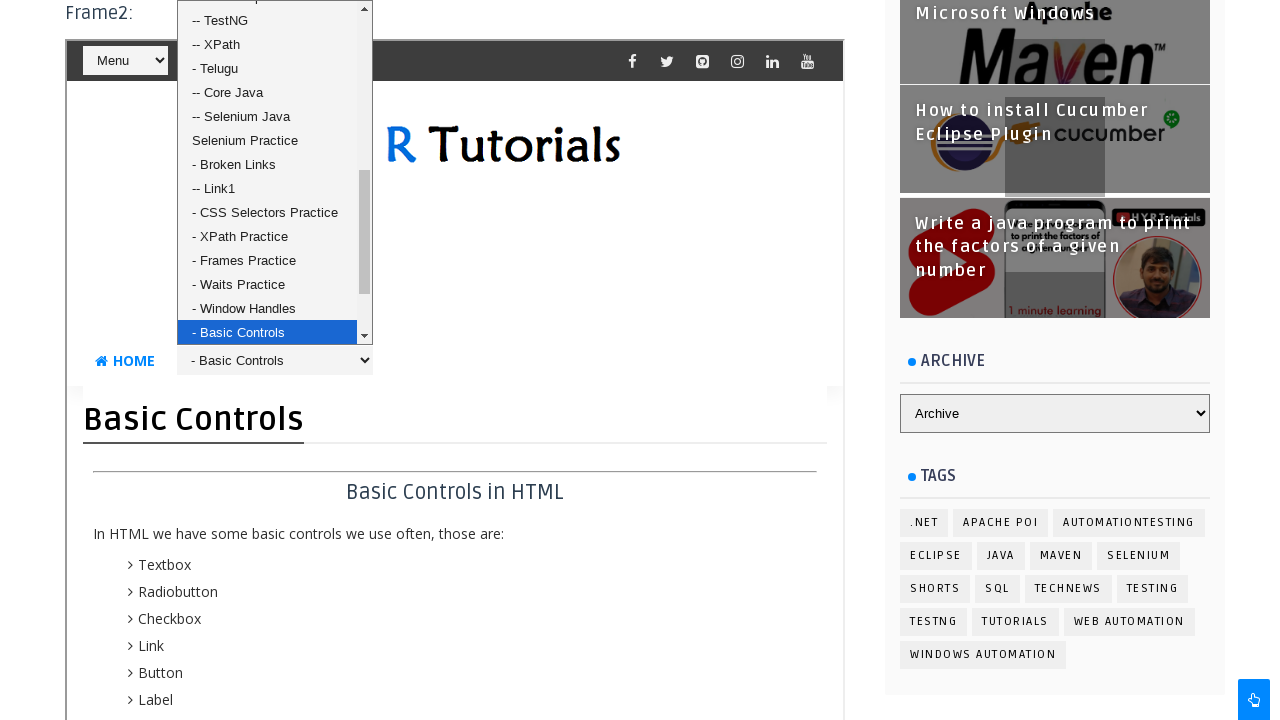

Located third iframe with id 'frm3'
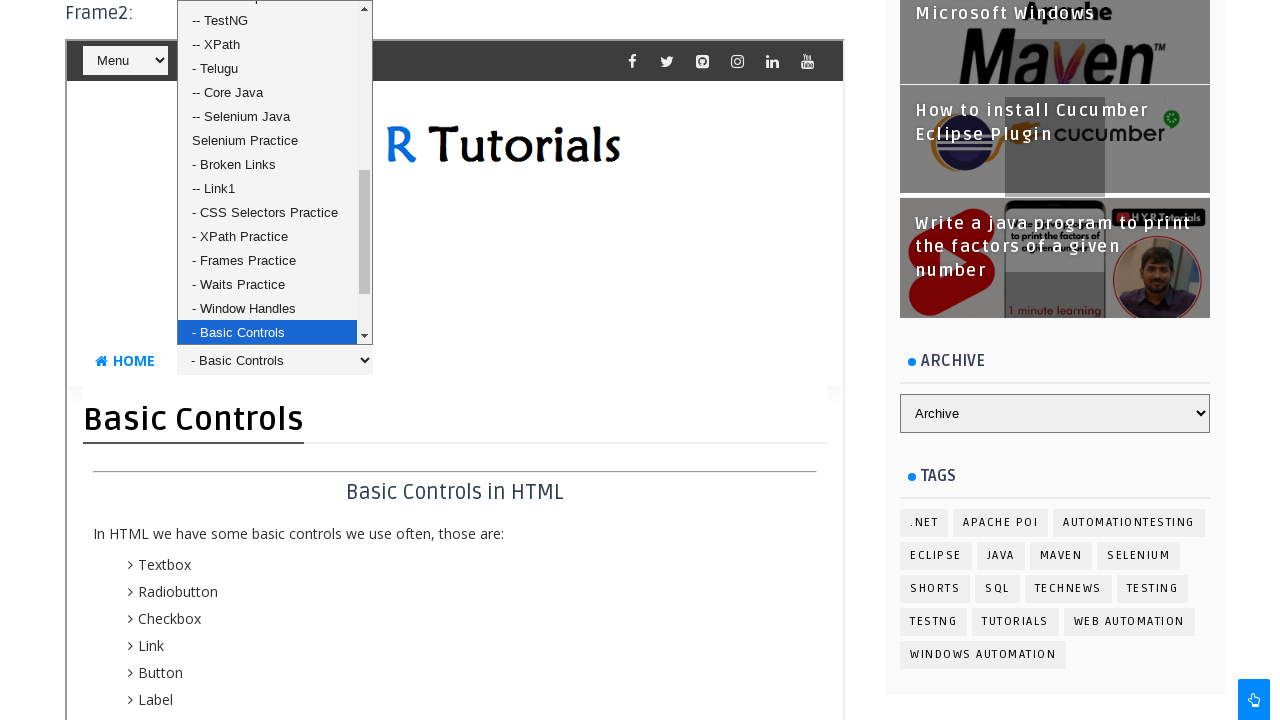

Clicked dropdown element in third iframe at (275, 360) on #frm3 >> internal:control=enter-frame >> #selectnav1
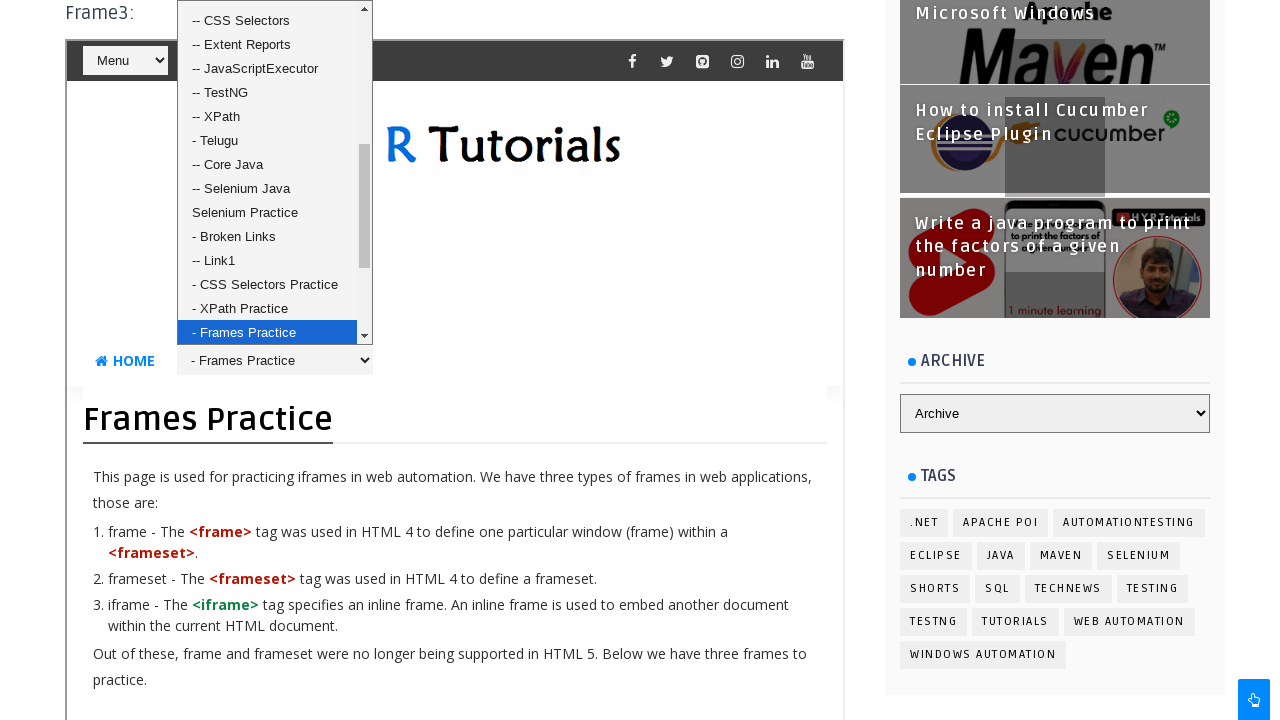

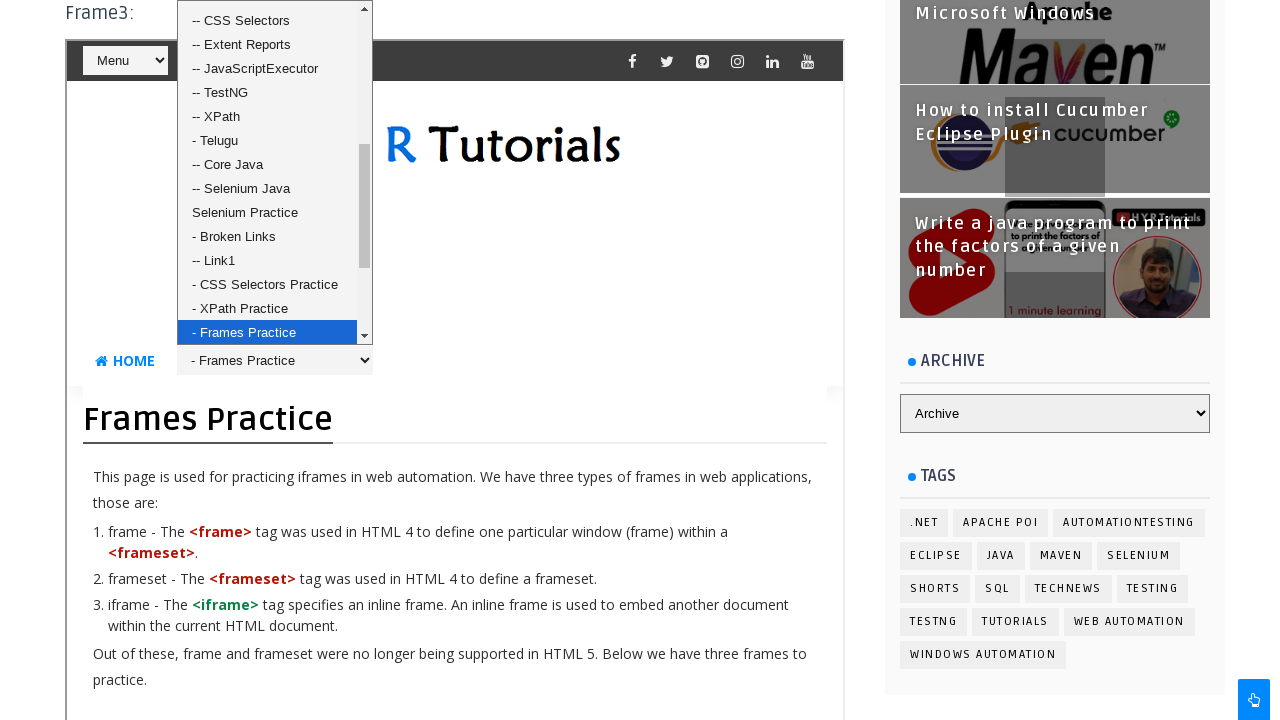